Tests contact search functionality by searching for a non-existing surname and verifying no results are displayed

Starting URL: https://www.aueb.gr/el/contactsopa

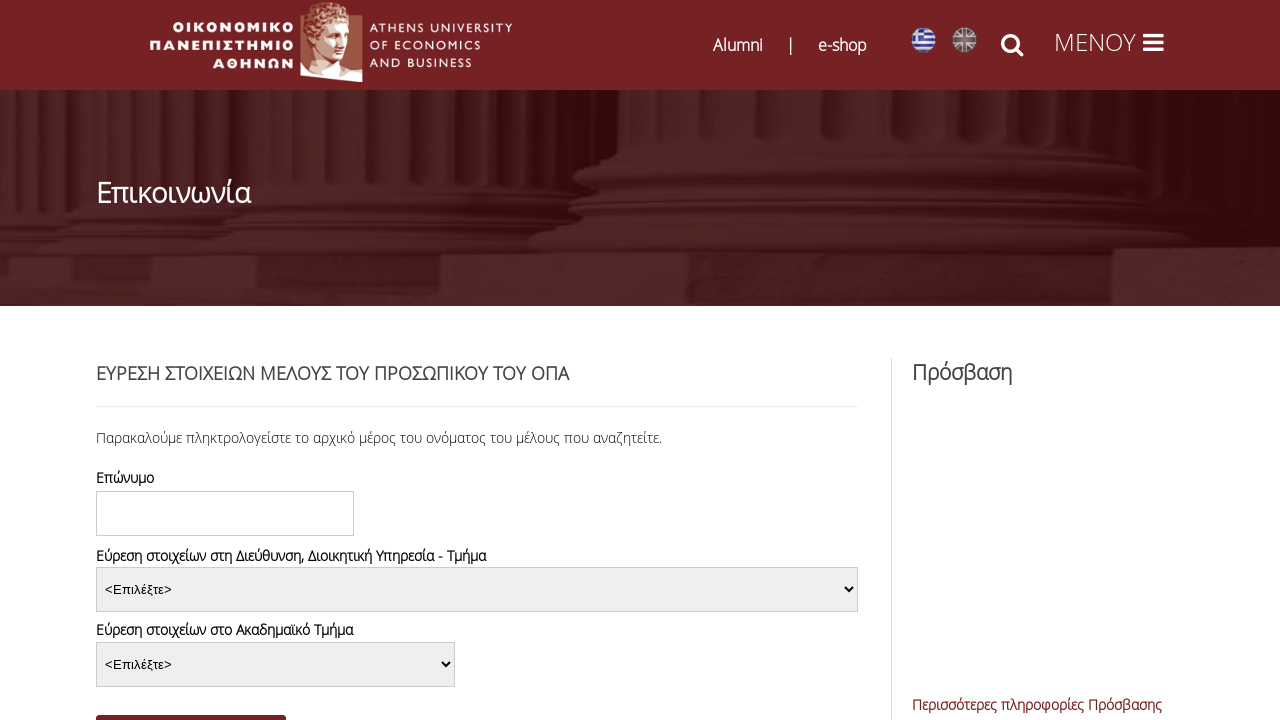

Waited for search button to load on contacts page
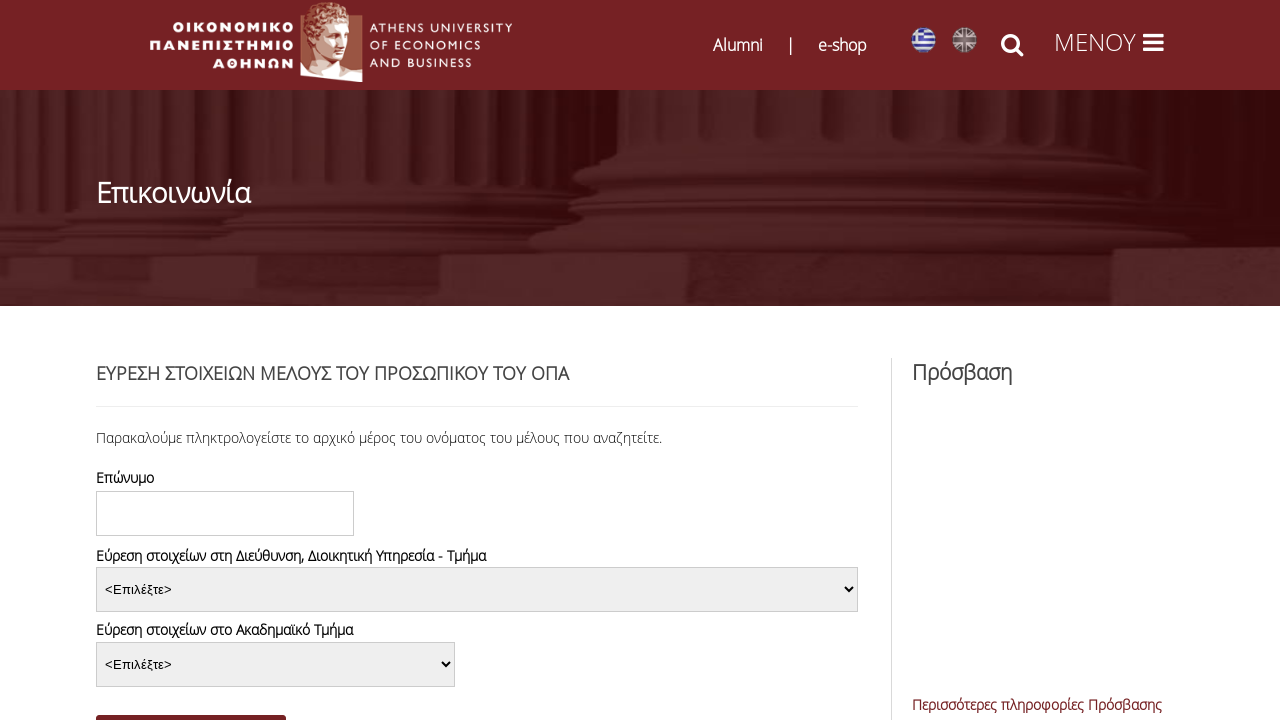

Filled search field with non-existing surname 'ronaldo' on #edit-title-field-value
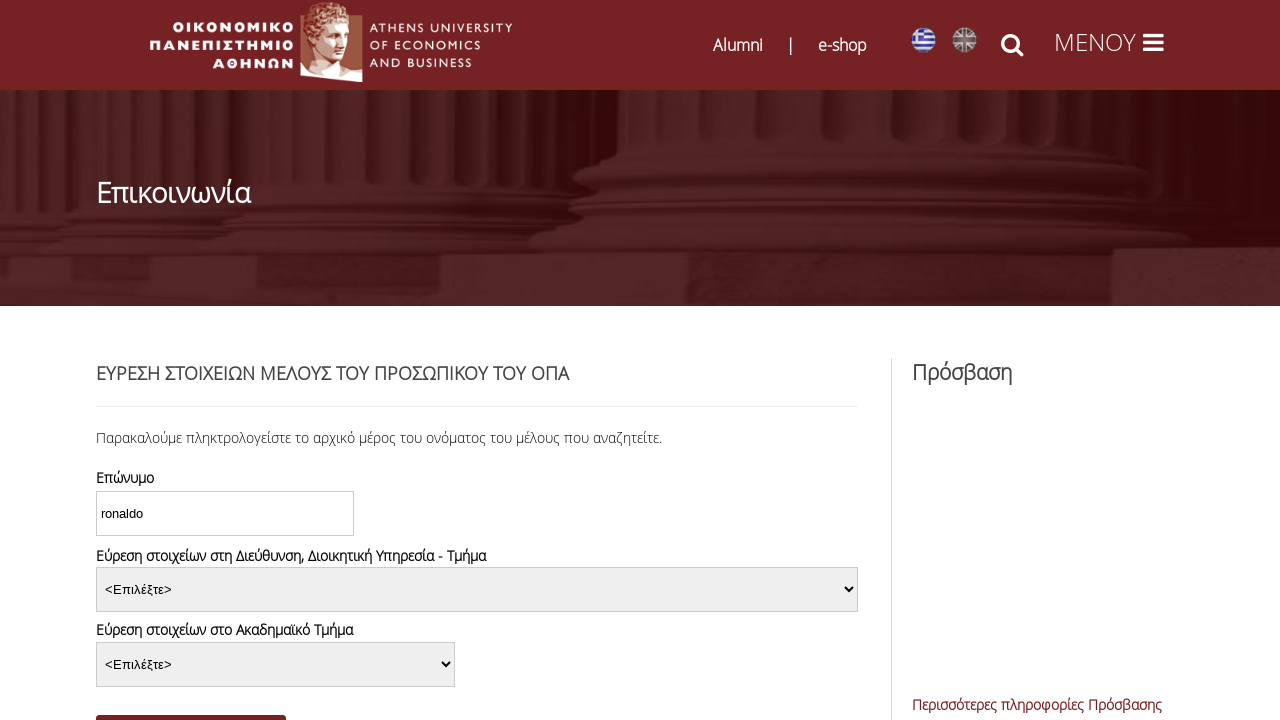

Clicked search button to search for contact at (191, 703) on #edit-submit-contactsopa
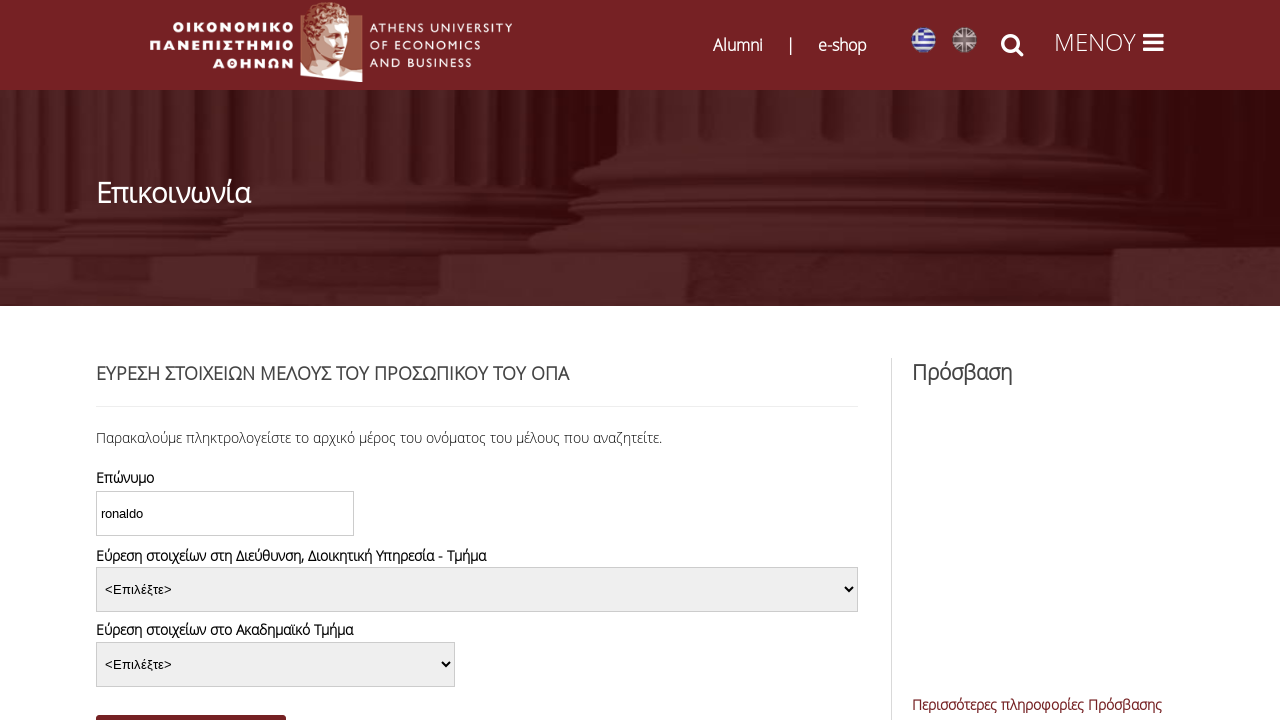

Waited 2 seconds for search results to process
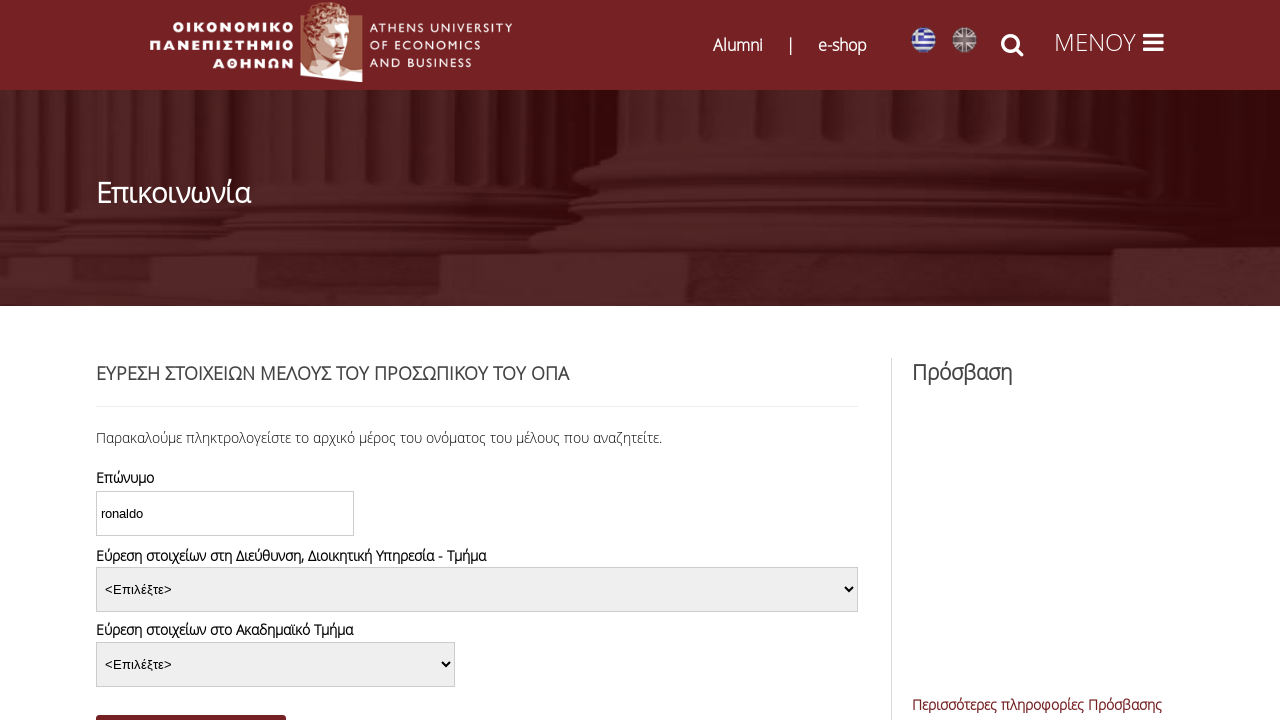

Verified that no results table is displayed for non-existing contact search
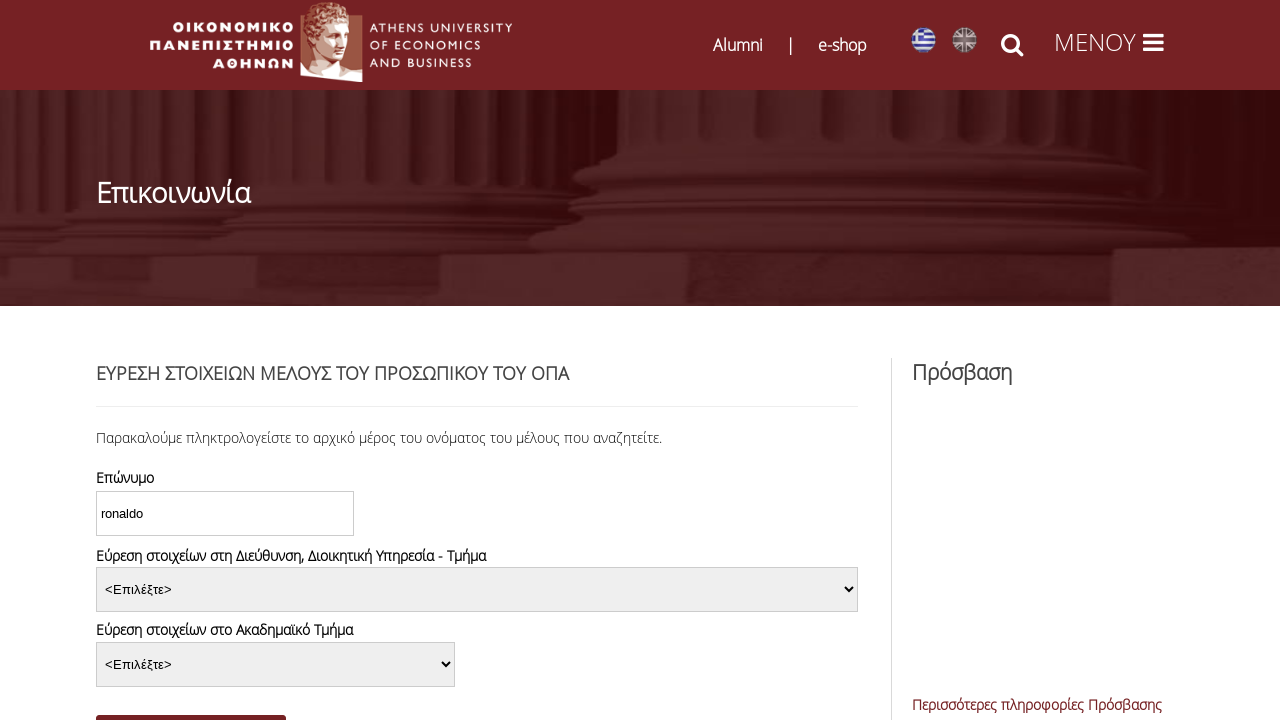

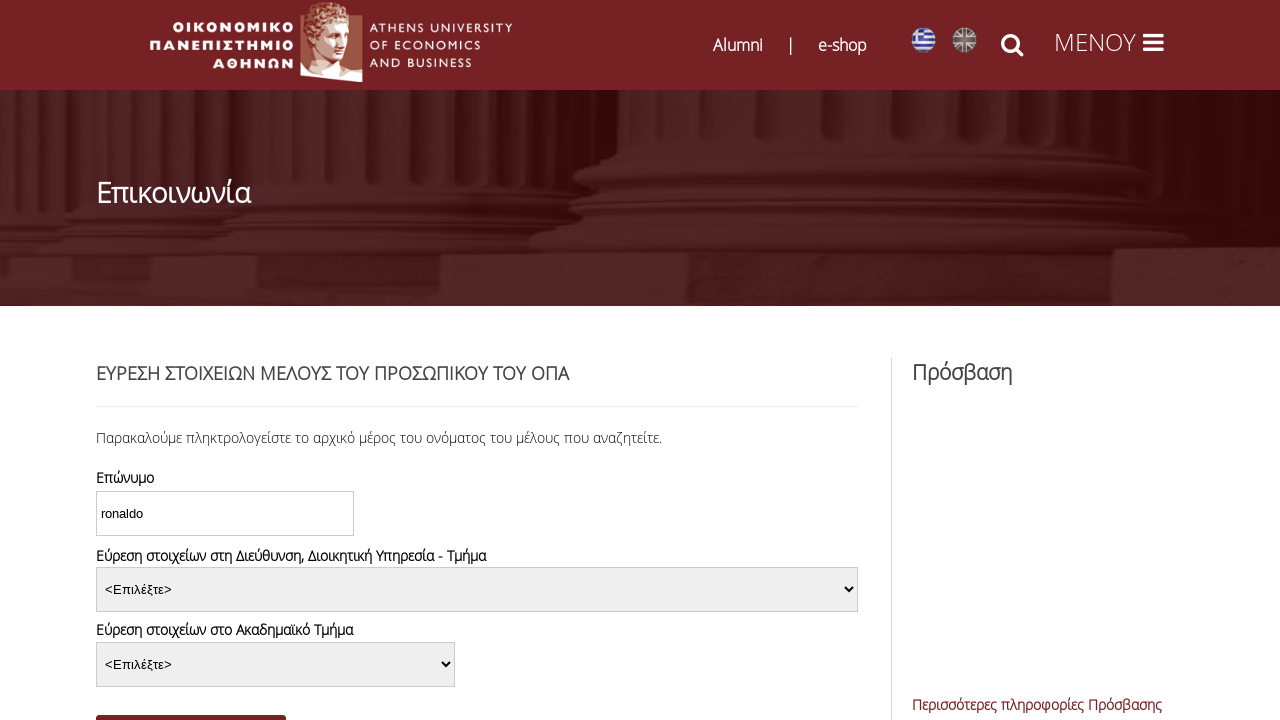